Tests jQuery UI checkbox and radio button demo by clicking on various checkbox and radio button options within an iframe

Starting URL: https://jqueryui.com/checkboxradio/

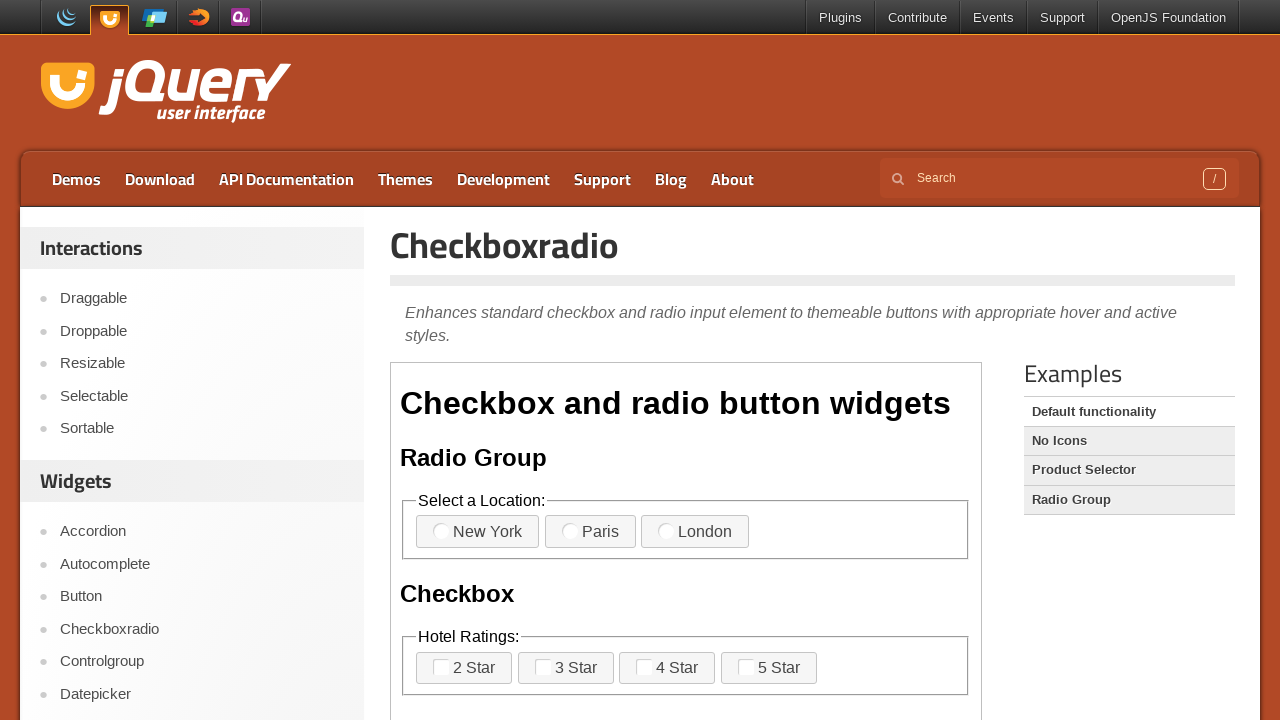

Located the iframe containing the checkbox and radio button demo
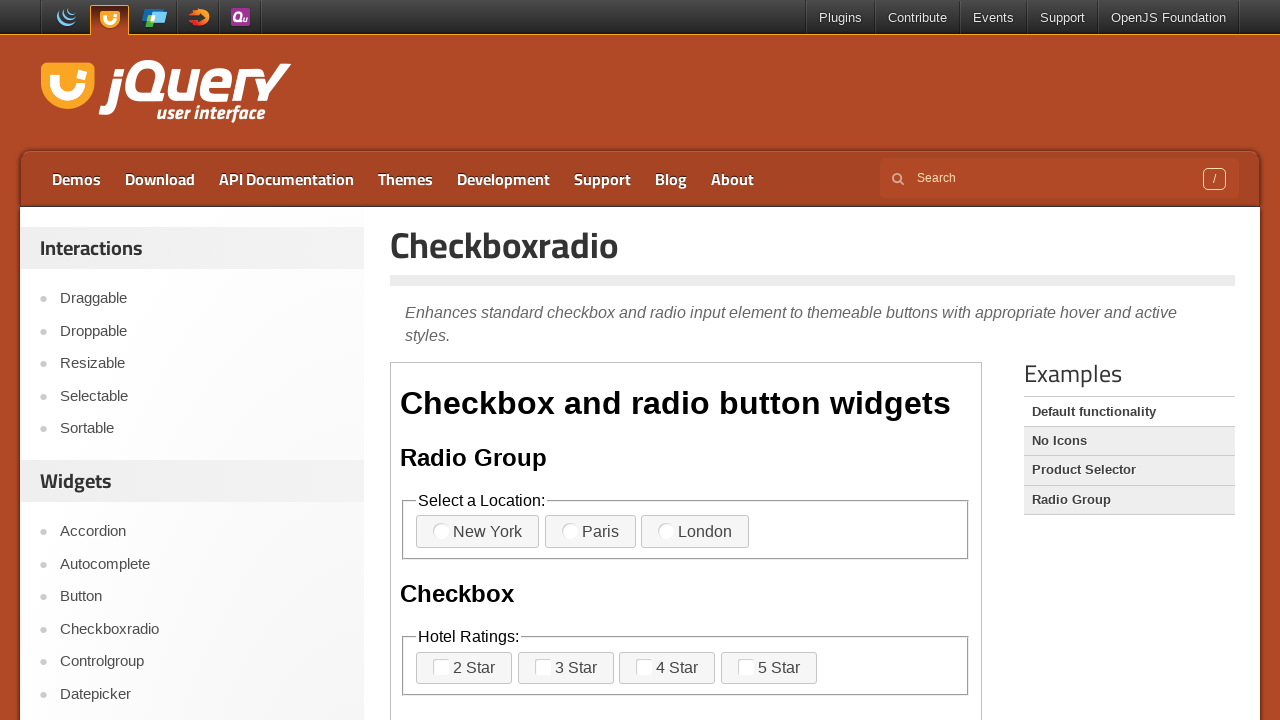

Clicked first checkbox in fieldset 1 at (478, 532) on iframe >> nth=0 >> internal:control=enter-frame >> xpath=/html/body/div/fieldset
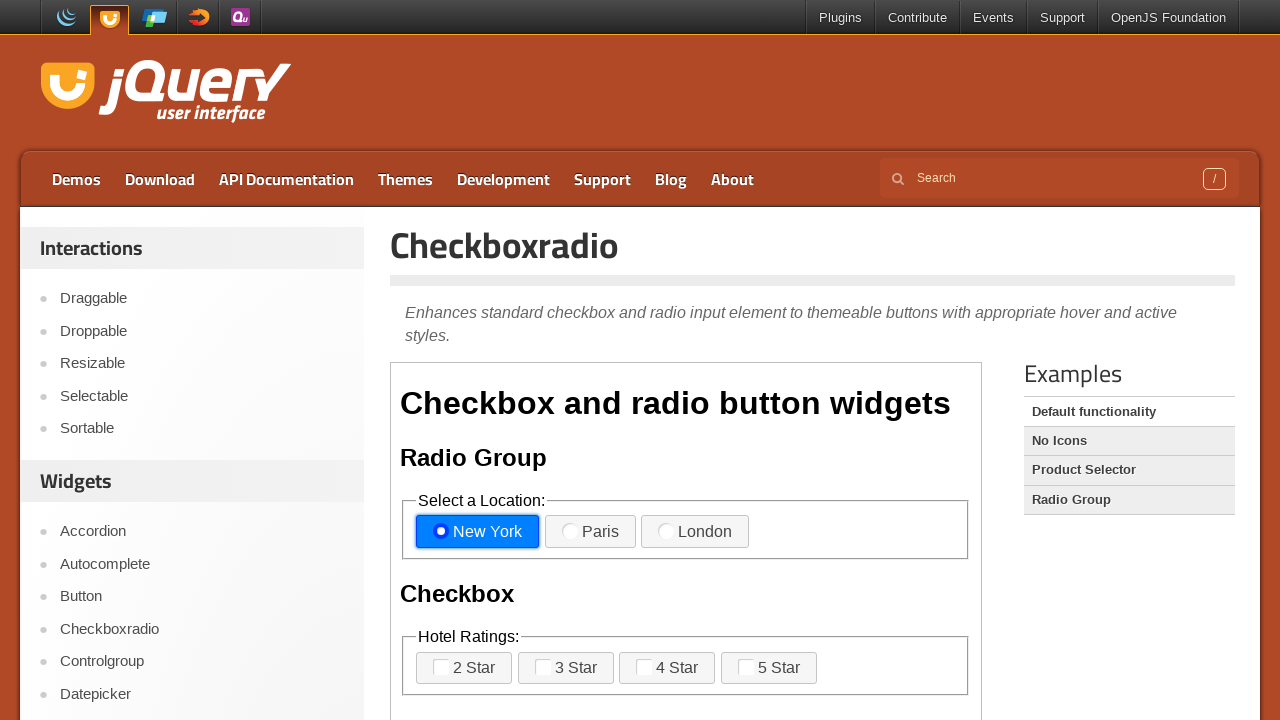

Clicked second radio button in fieldset 2 at (543, 667) on iframe >> nth=0 >> internal:control=enter-frame >> xpath=/html/body/div/fieldset
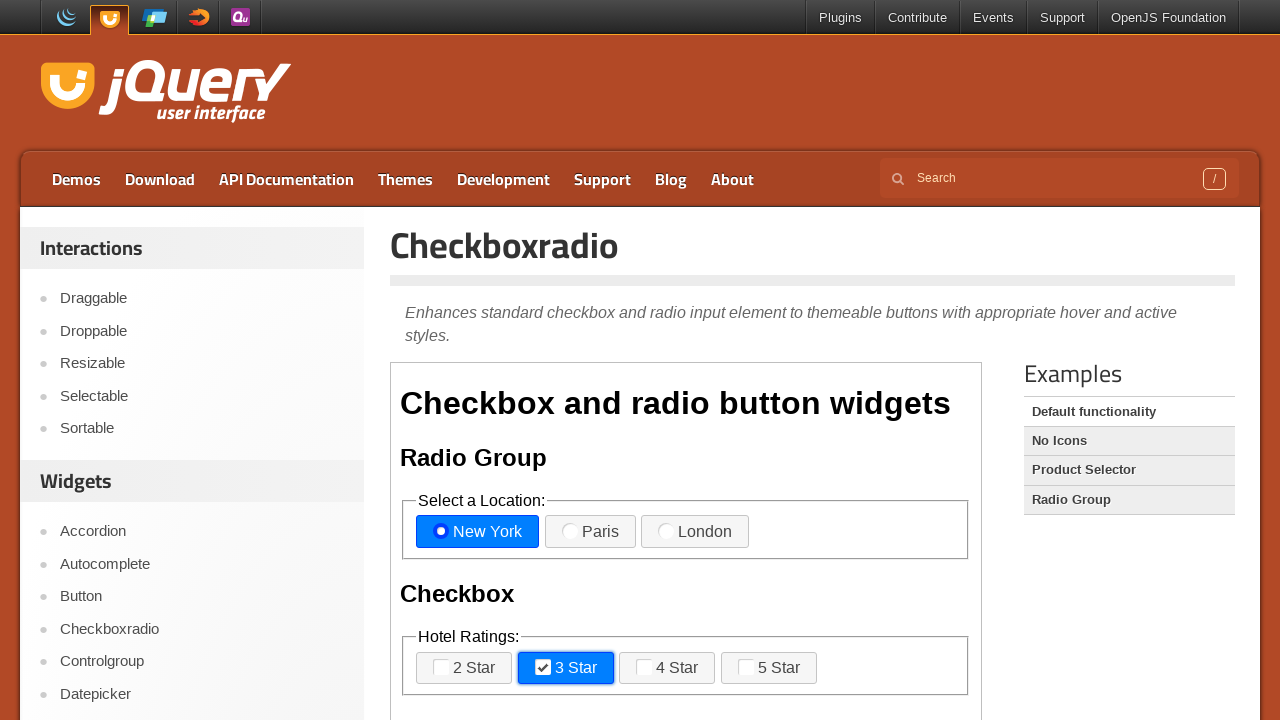

Clicked third option in fieldset 3 at (686, 360) on iframe >> nth=0 >> internal:control=enter-frame >> xpath=/html/body/div/fieldset
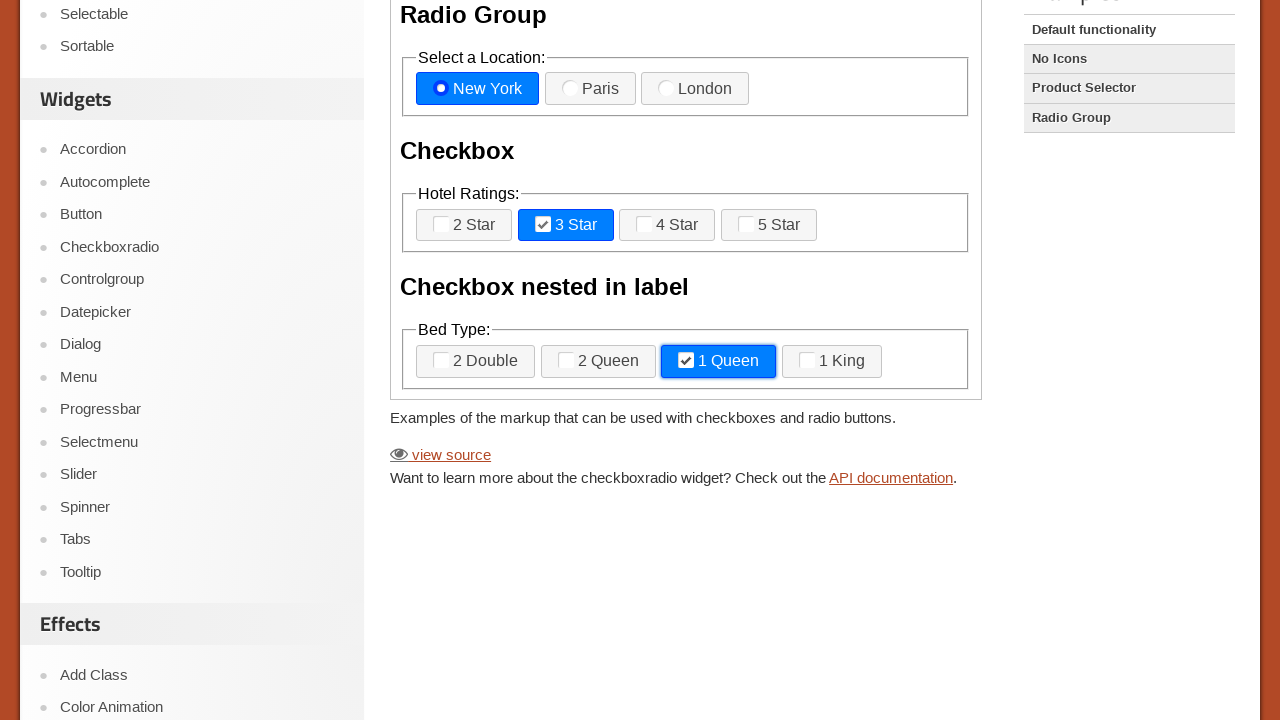

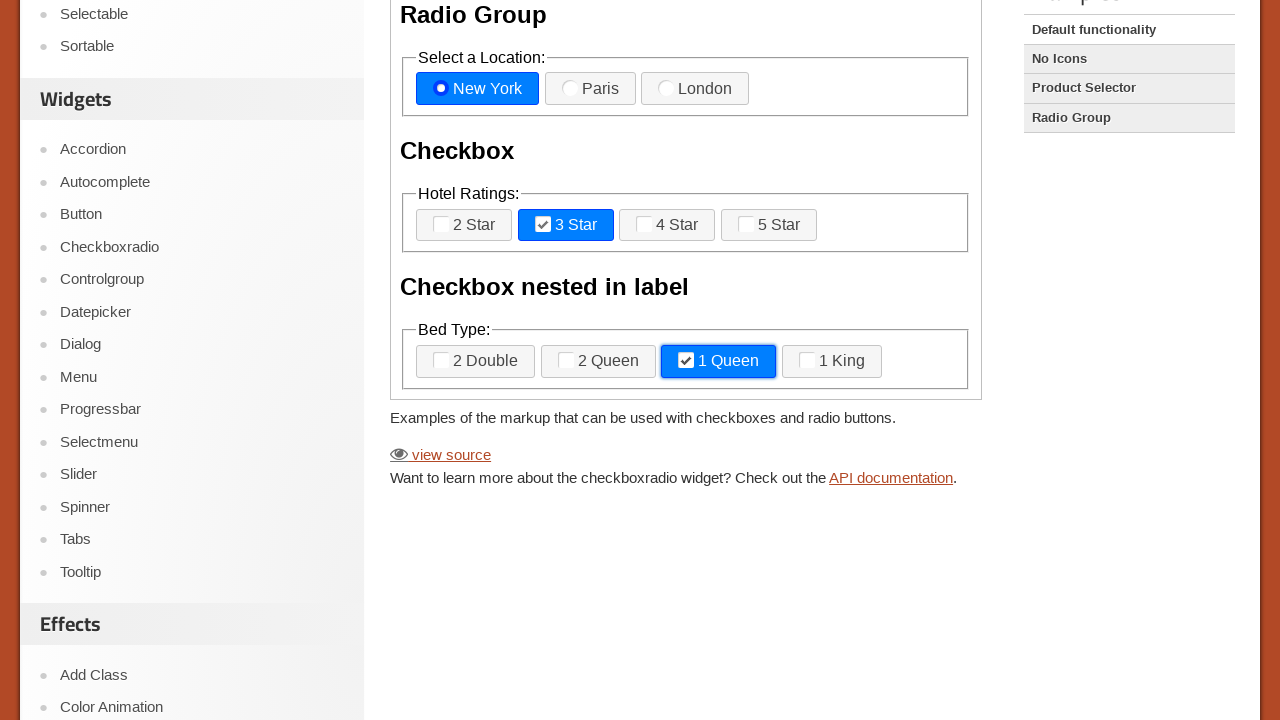